Tests dropdown selection functionality by selecting options using different methods: by index, by value, and by visible text from a currency dropdown

Starting URL: https://rahulshettyacademy.com/dropdownsPractise/

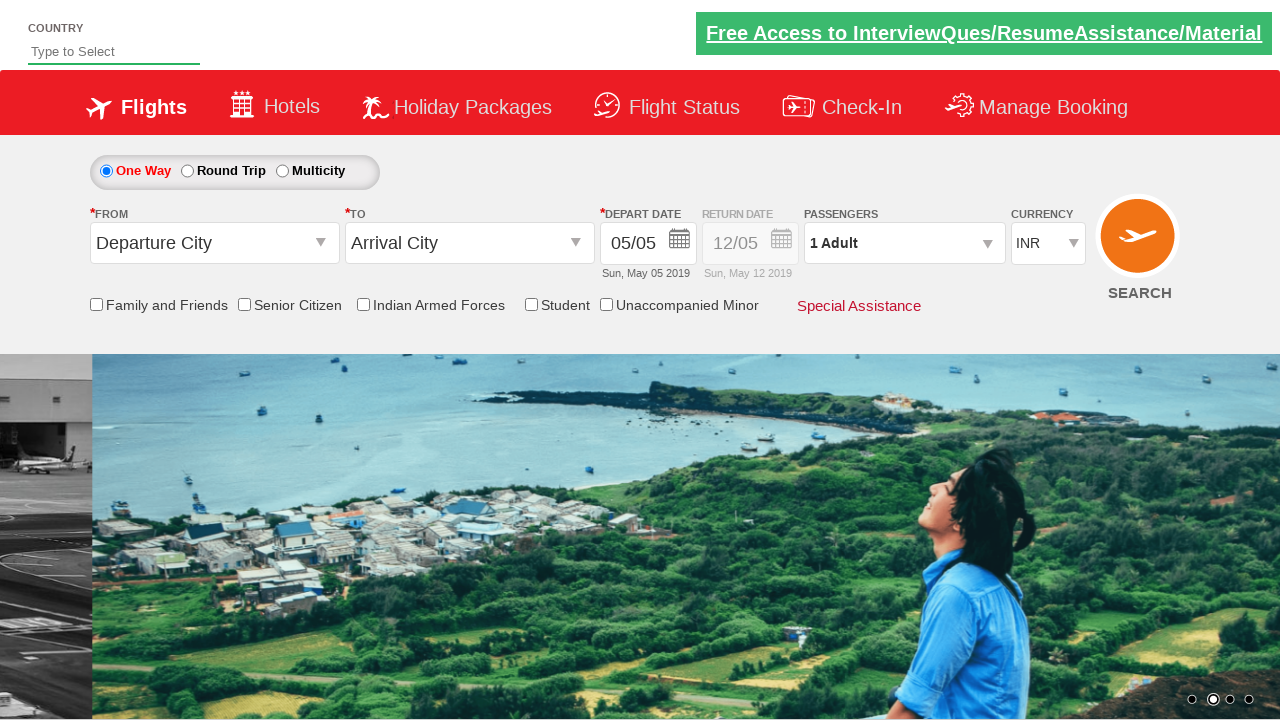

Selected dropdown option at index 2 from currency dropdown on #ctl00_mainContent_DropDownListCurrency
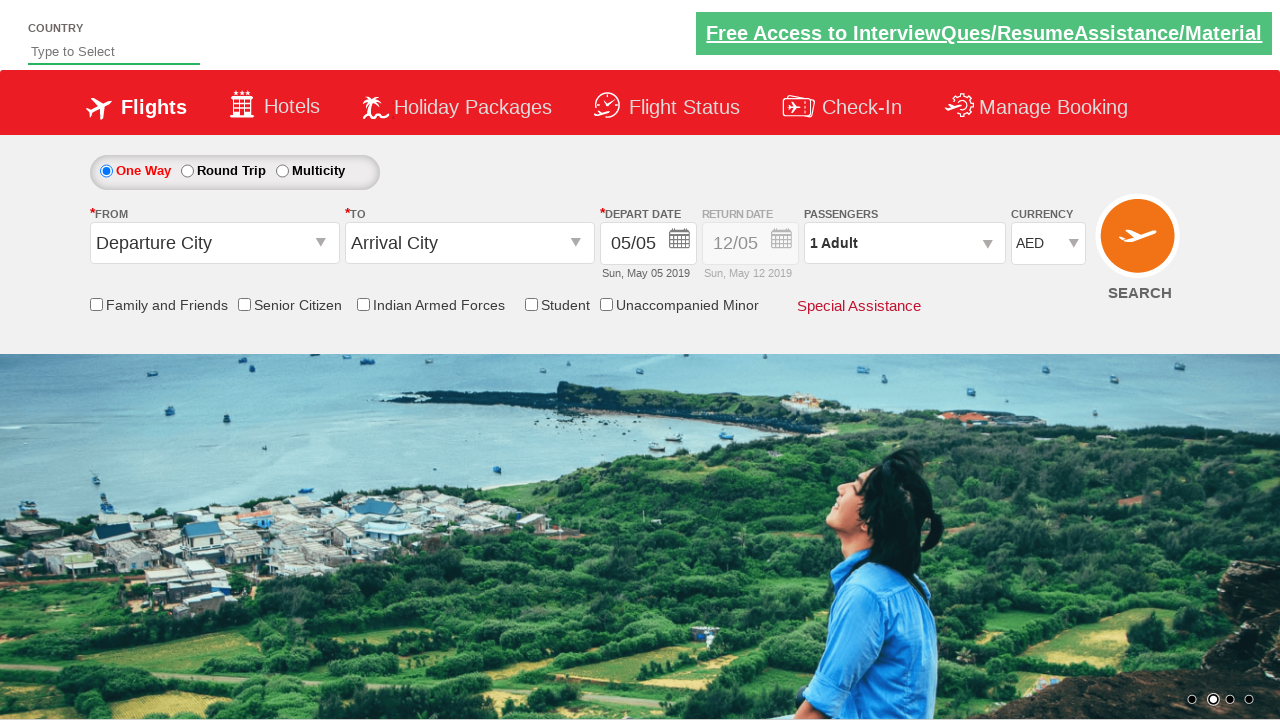

Selected dropdown option with value 'AED' from currency dropdown on #ctl00_mainContent_DropDownListCurrency
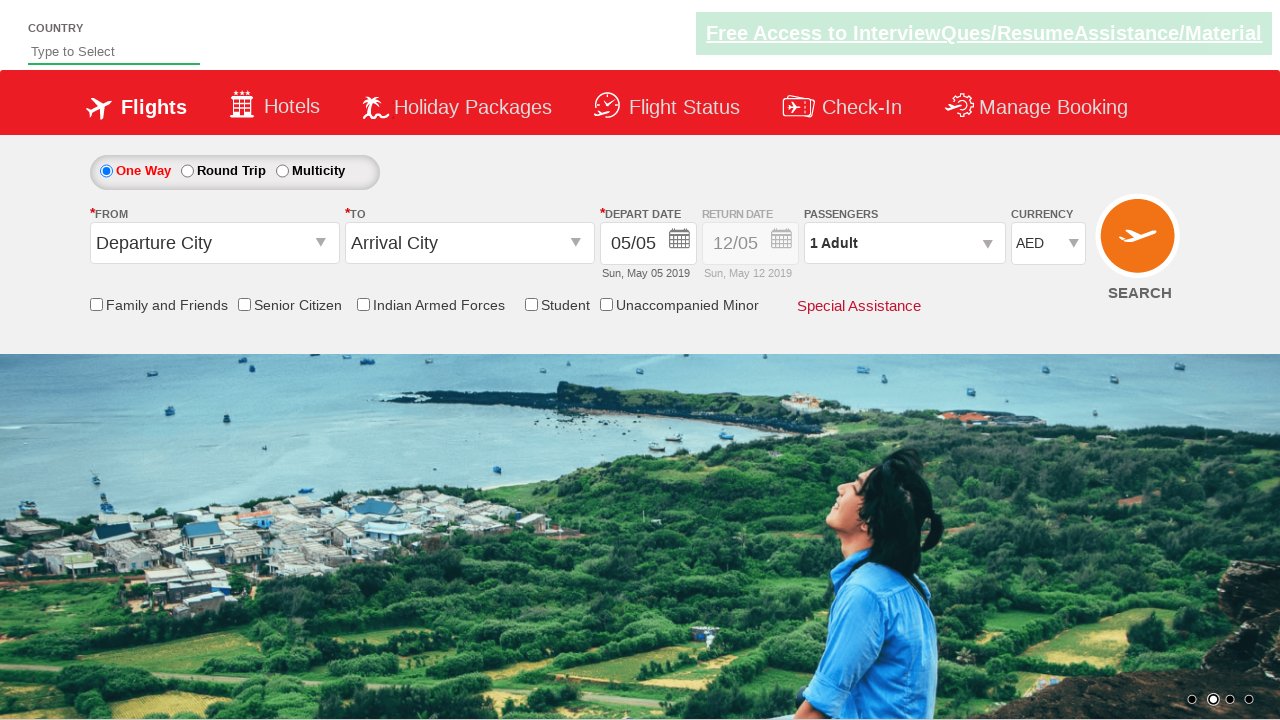

Selected dropdown option with visible text 'INR' from currency dropdown on #ctl00_mainContent_DropDownListCurrency
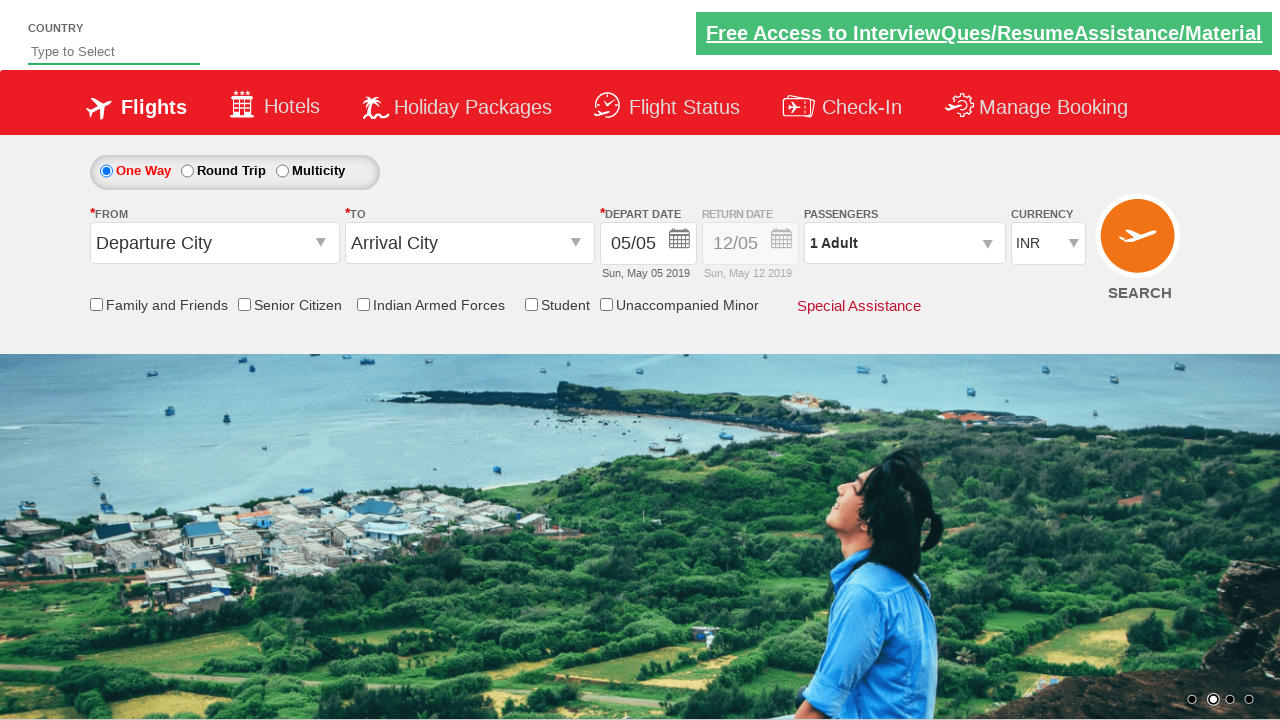

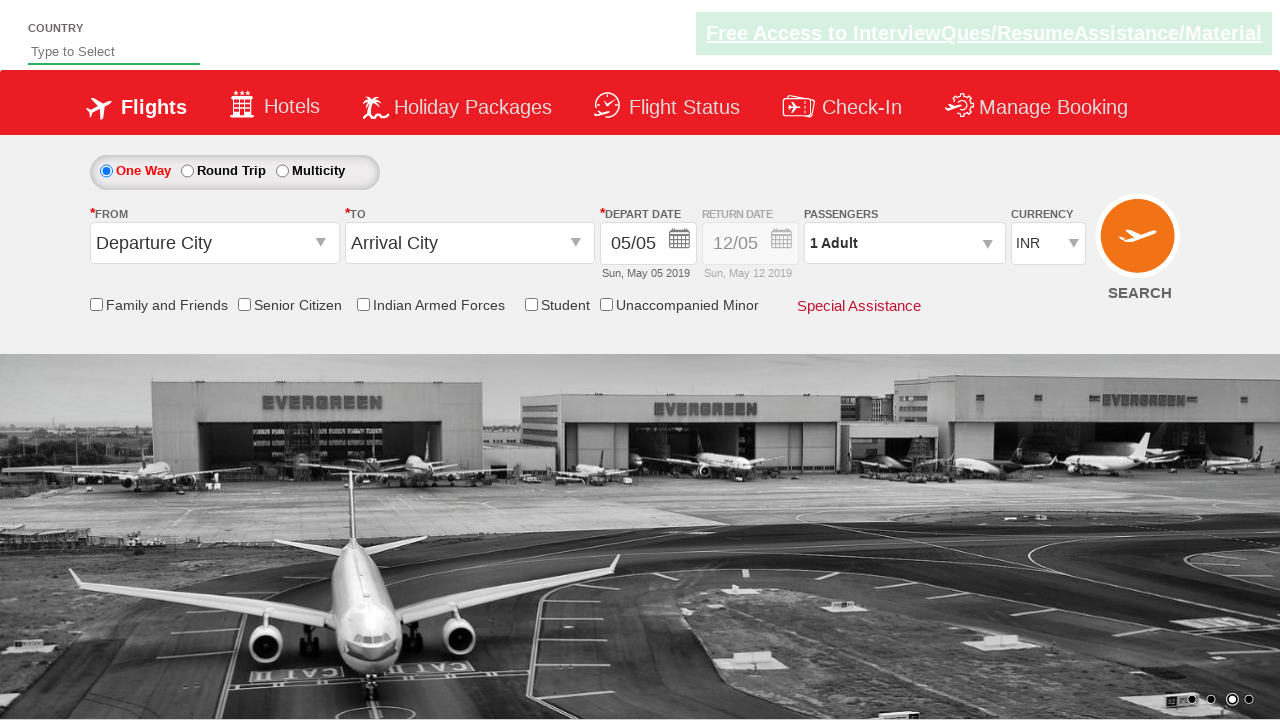